Tests the ERMiT (Erosion Risk Management Tool) form by filling in hillslope parameters including slope values, length, vegetation percentages, rock content, and selecting climate, soil type, vegetation type, and fire severity options, then submitting the form.

Starting URL: https://forest.moscowfsl.wsu.edu/cgi-bin/fswepp/ermit/ermit.pl

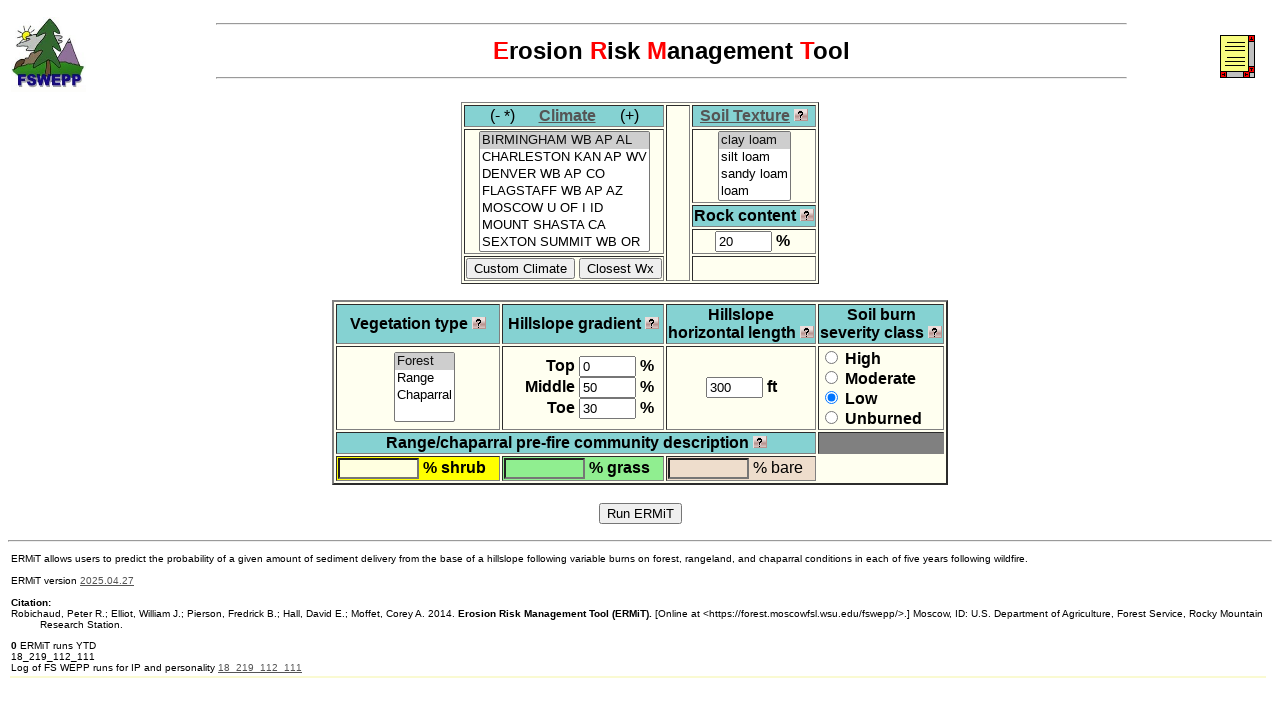

Page loaded and network idle state reached
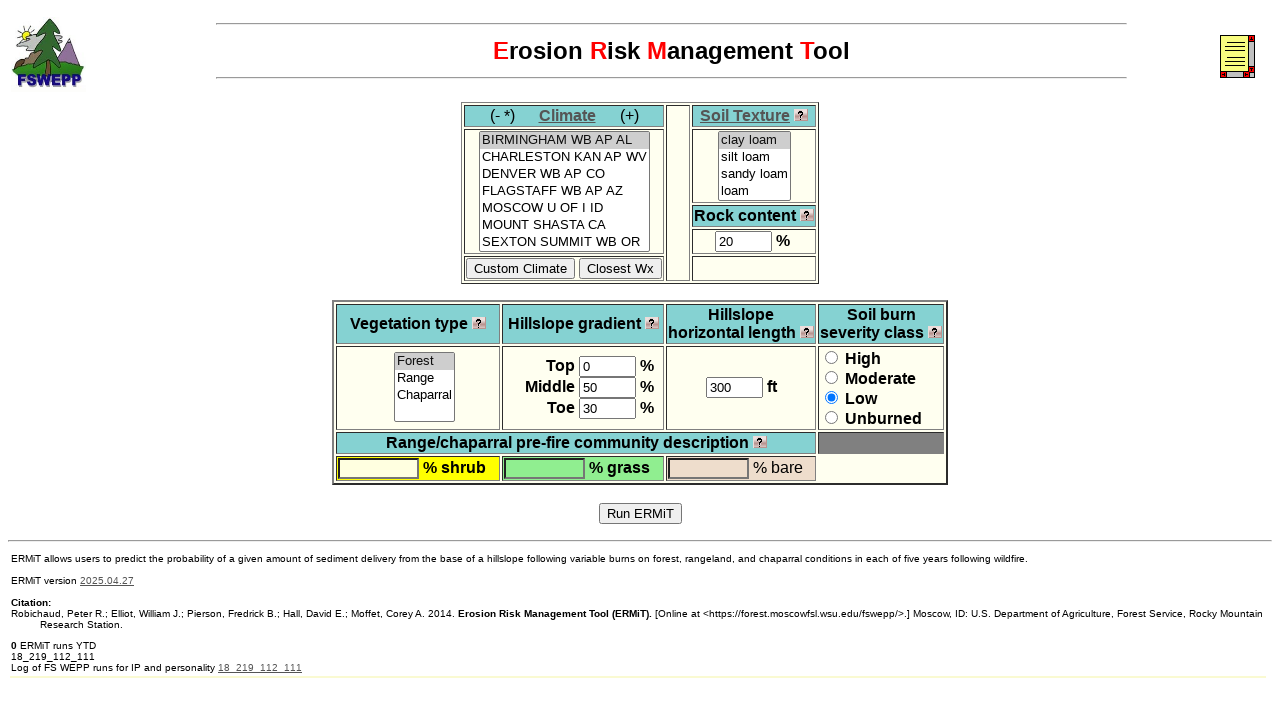

Cleared top slope input field on xpath=/html/body/font/center/form/p/table/tbody/tr[2]/td[2]/b[1]/input
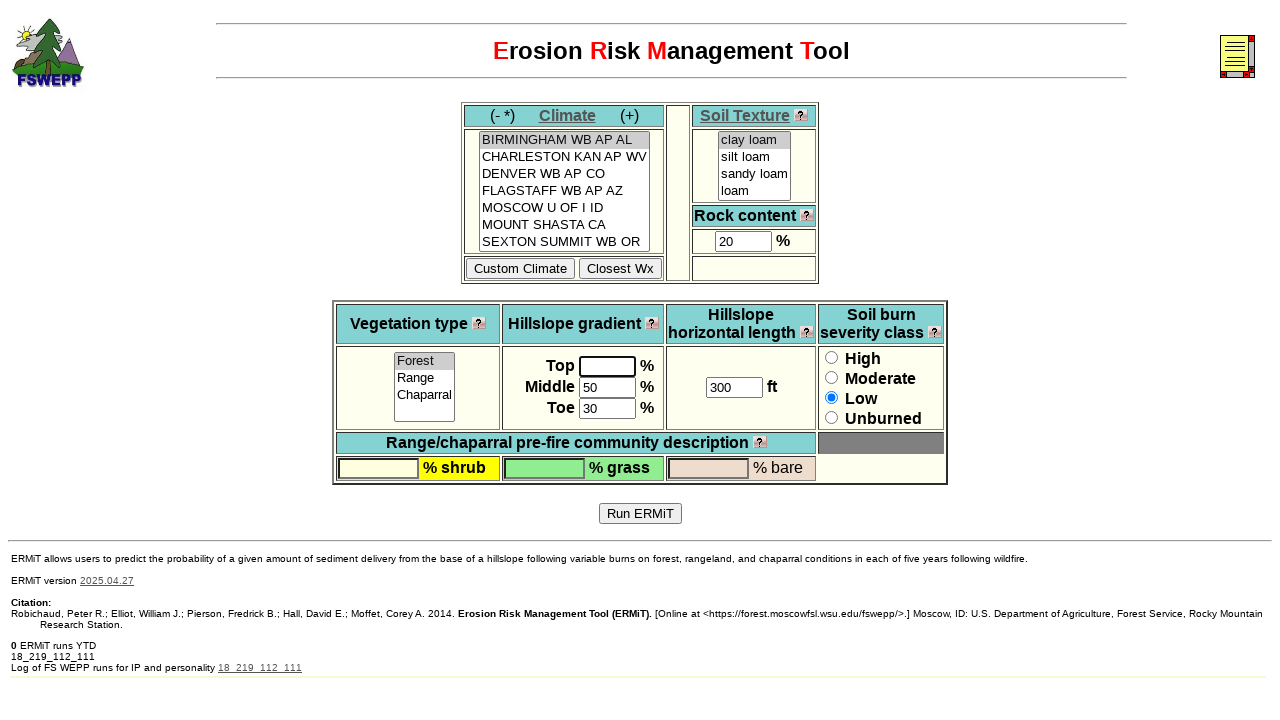

Filled top slope input field with value '20' on xpath=/html/body/font/center/form/p/table/tbody/tr[2]/td[2]/b[1]/input
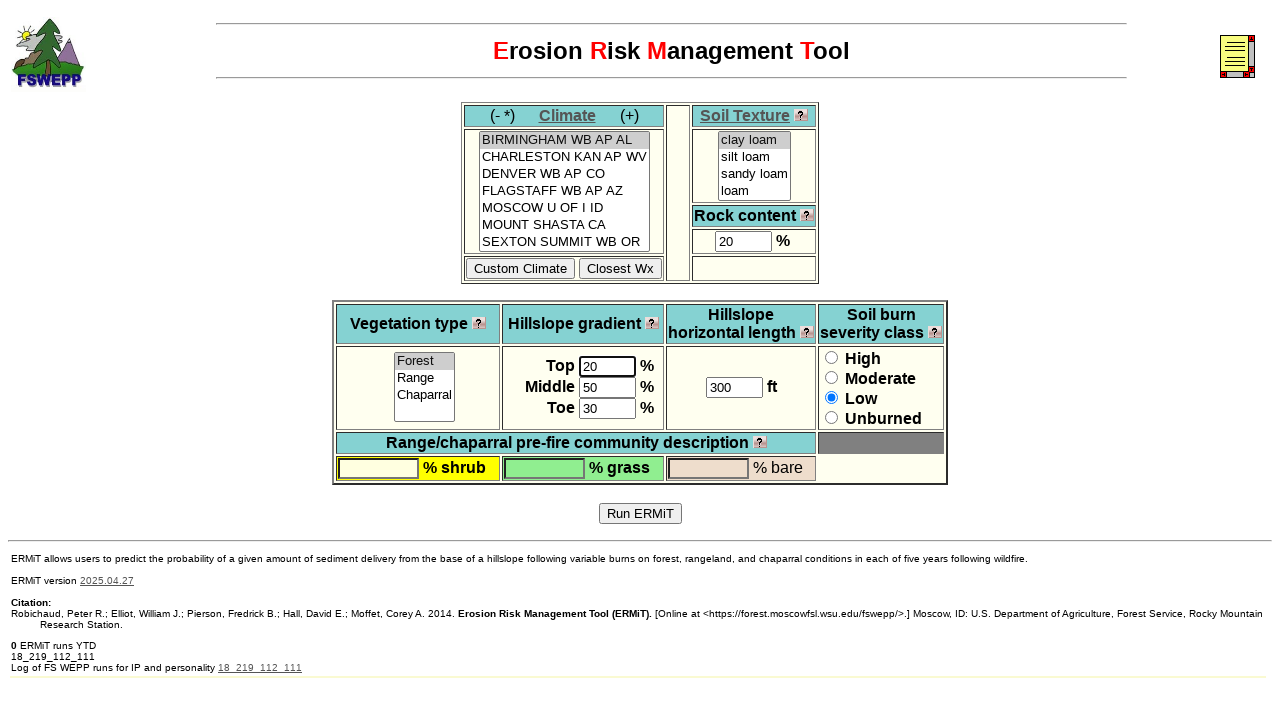

Cleared average slope input field on xpath=/html/body/font/center/form/p/table/tbody/tr[2]/td[2]/b[2]/input
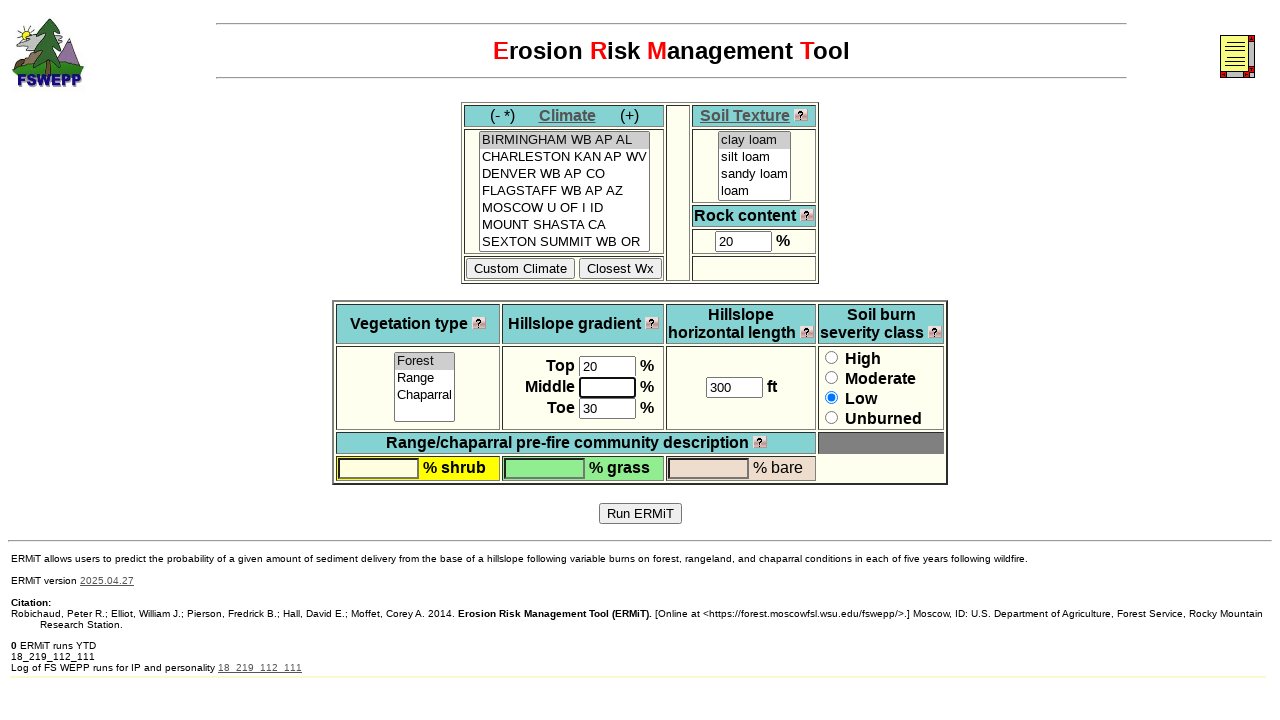

Filled average slope input field with value '20' on xpath=/html/body/font/center/form/p/table/tbody/tr[2]/td[2]/b[2]/input
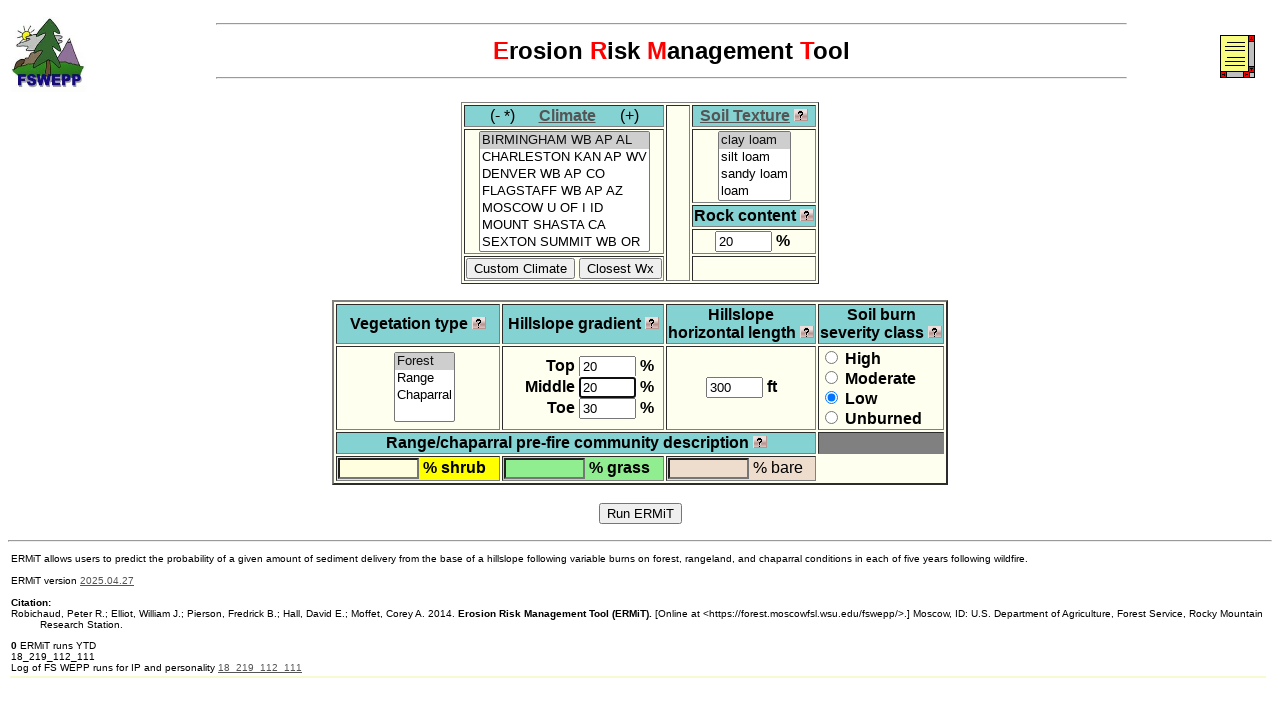

Cleared toe slope input field on xpath=/html/body/font/center/form/p/table/tbody/tr[2]/td[2]/b[3]/input
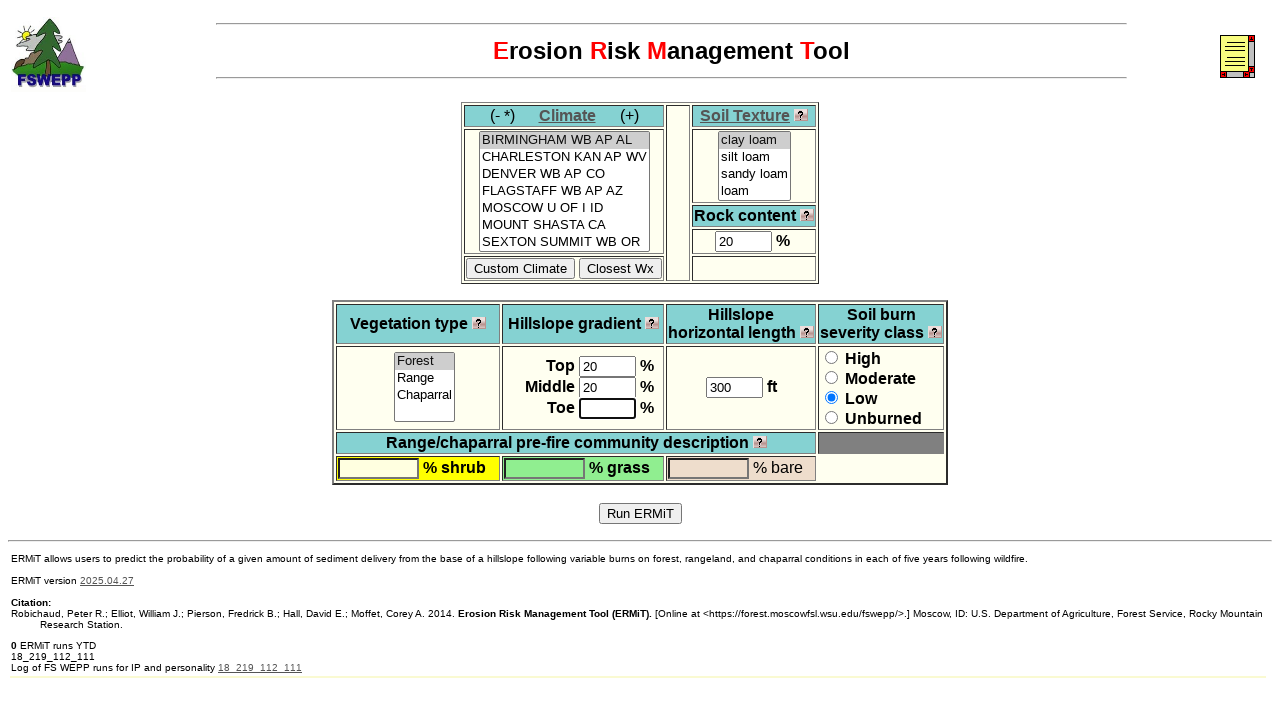

Filled toe slope input field with value '20' on xpath=/html/body/font/center/form/p/table/tbody/tr[2]/td[2]/b[3]/input
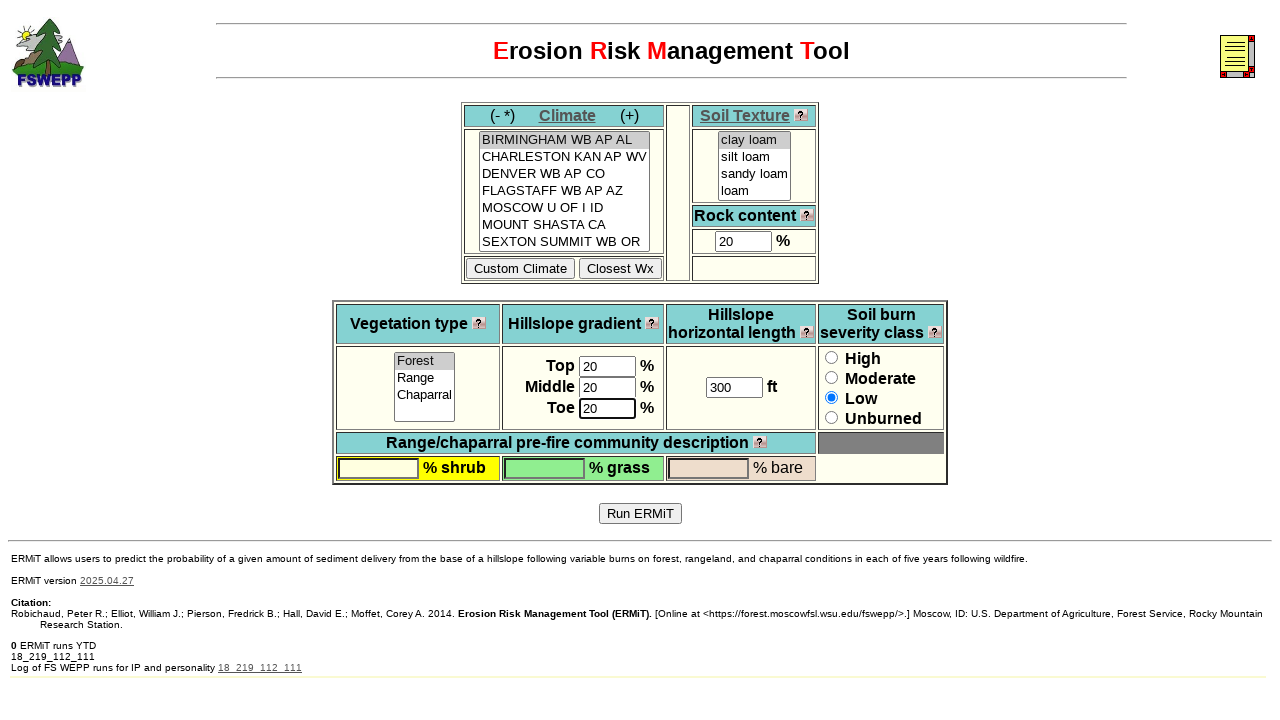

Cleared length input field on xpath=/html/body/font/center/form/p/table/tbody/tr[2]/td[3]/b/input
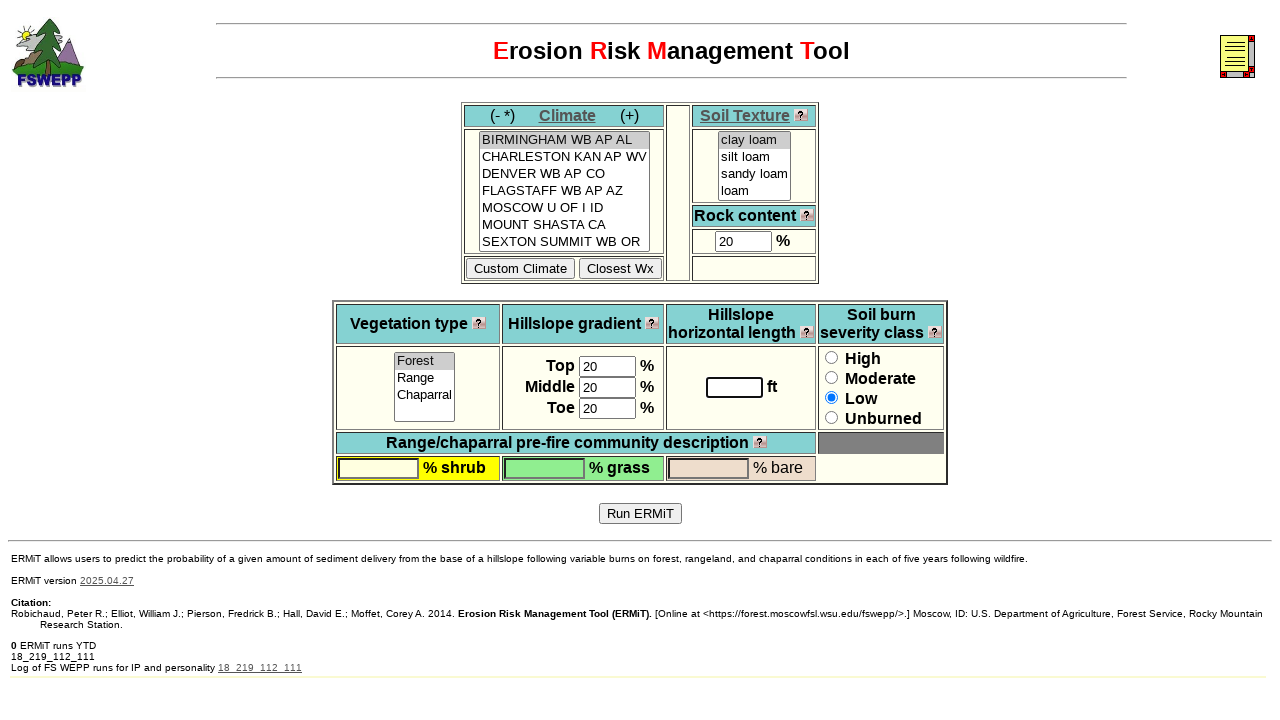

Filled length input field with value '200' on xpath=/html/body/font/center/form/p/table/tbody/tr[2]/td[3]/b/input
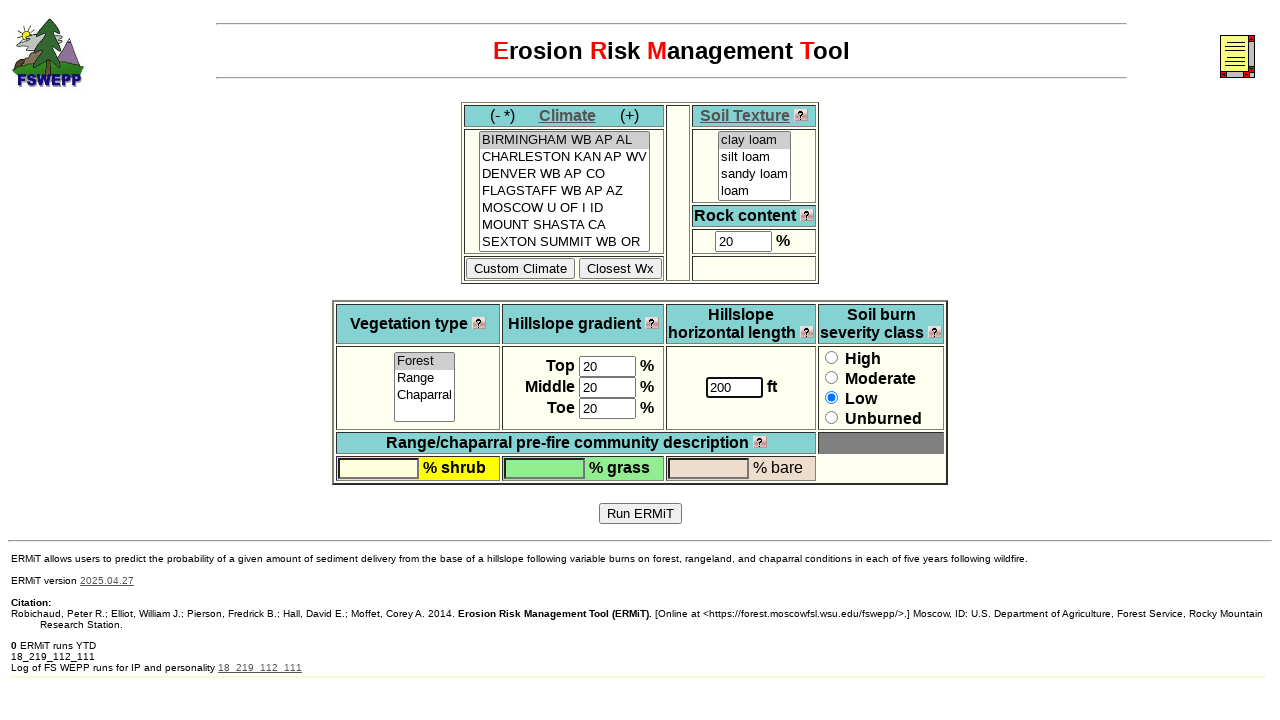

Cleared bare vegetation percentage input field on xpath=/html/body/font/center/form/p/table/tbody/tr[4]/td[3]/input
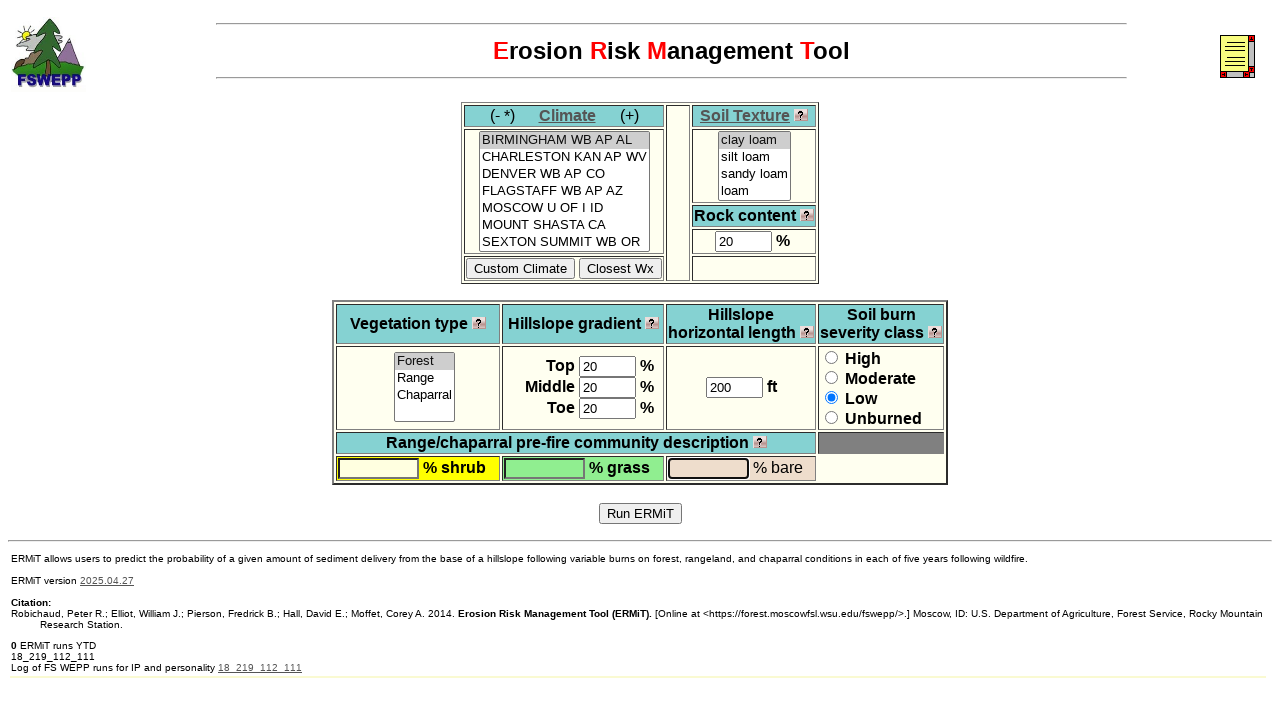

Filled bare vegetation percentage input field with value '20' on xpath=/html/body/font/center/form/p/table/tbody/tr[4]/td[3]/input
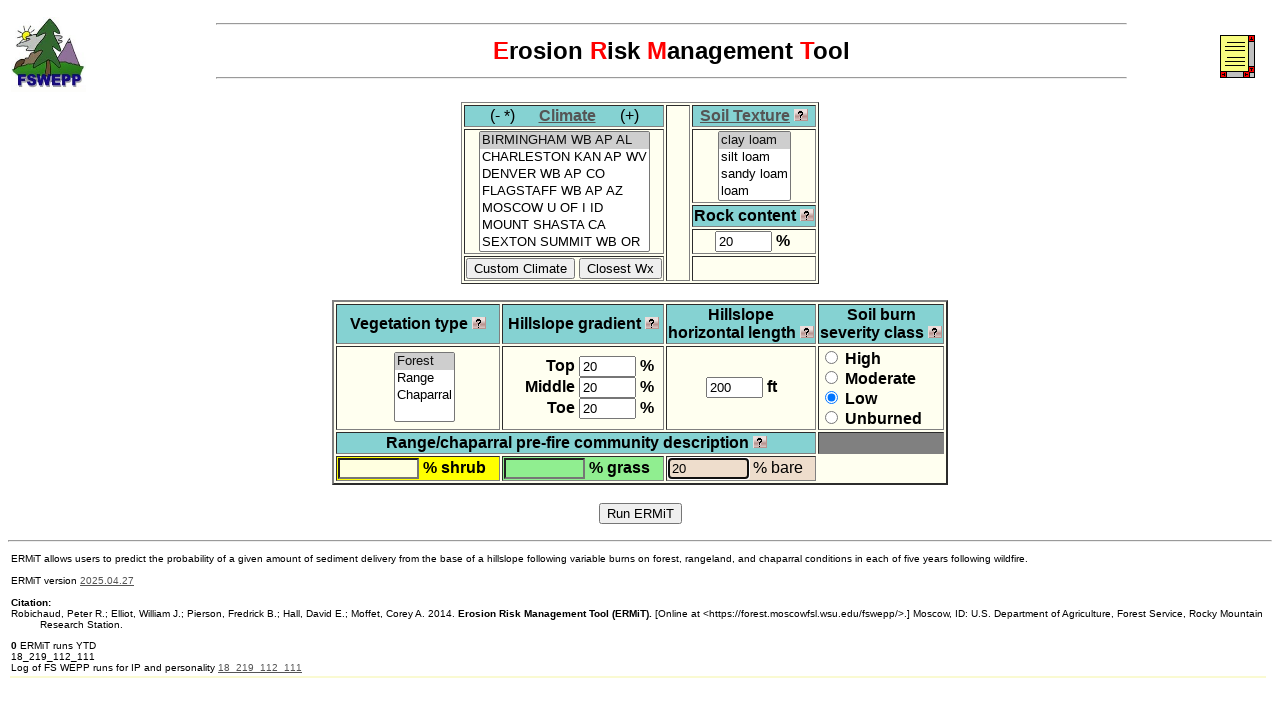

Cleared grass vegetation percentage input field on xpath=/html/body/font/center/form/p/table/tbody/tr[4]/td[2]/input
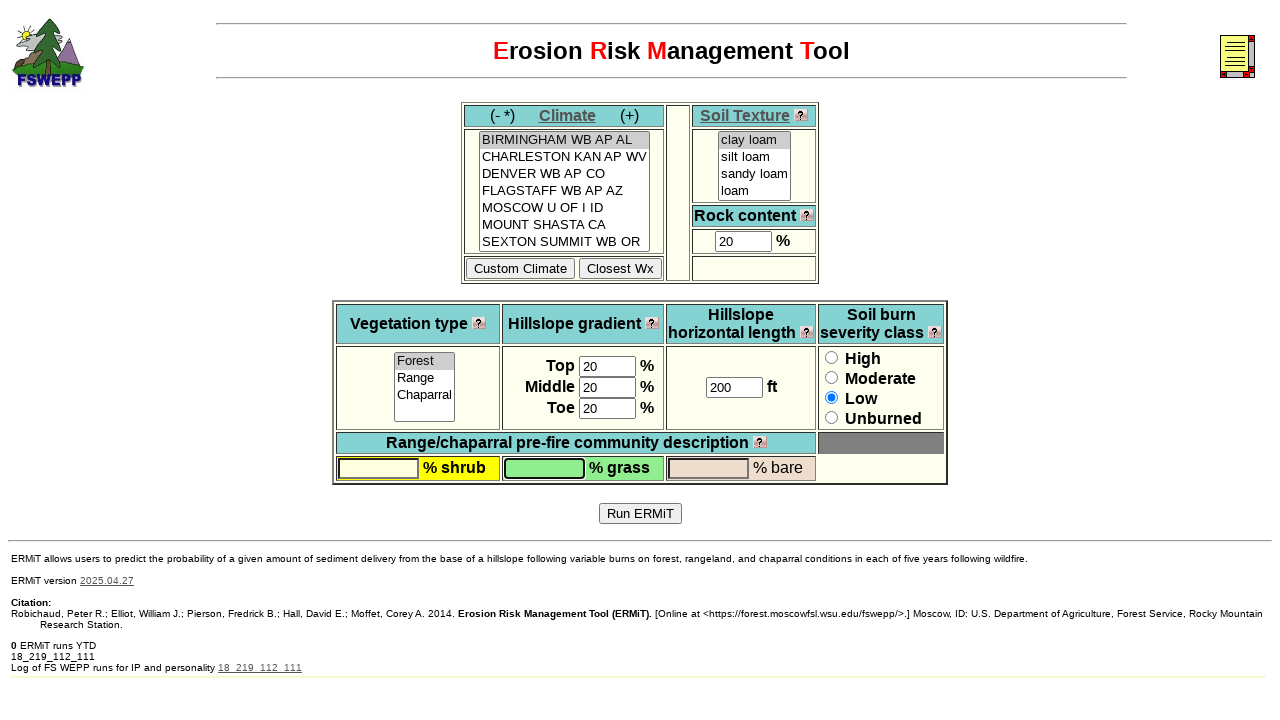

Filled grass vegetation percentage input field with value '30' on xpath=/html/body/font/center/form/p/table/tbody/tr[4]/td[2]/input
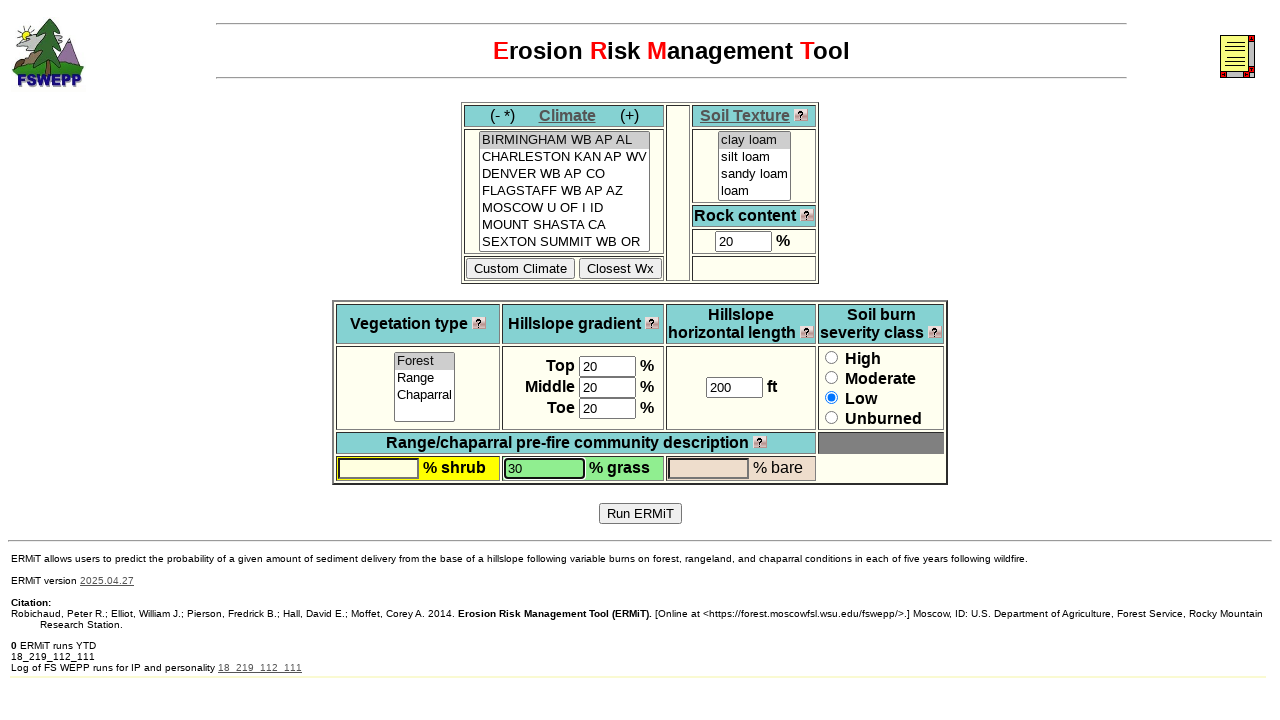

Cleared shrub vegetation percentage input field on xpath=/html/body/font/center/form/p/table/tbody/tr[4]/td[1]/input
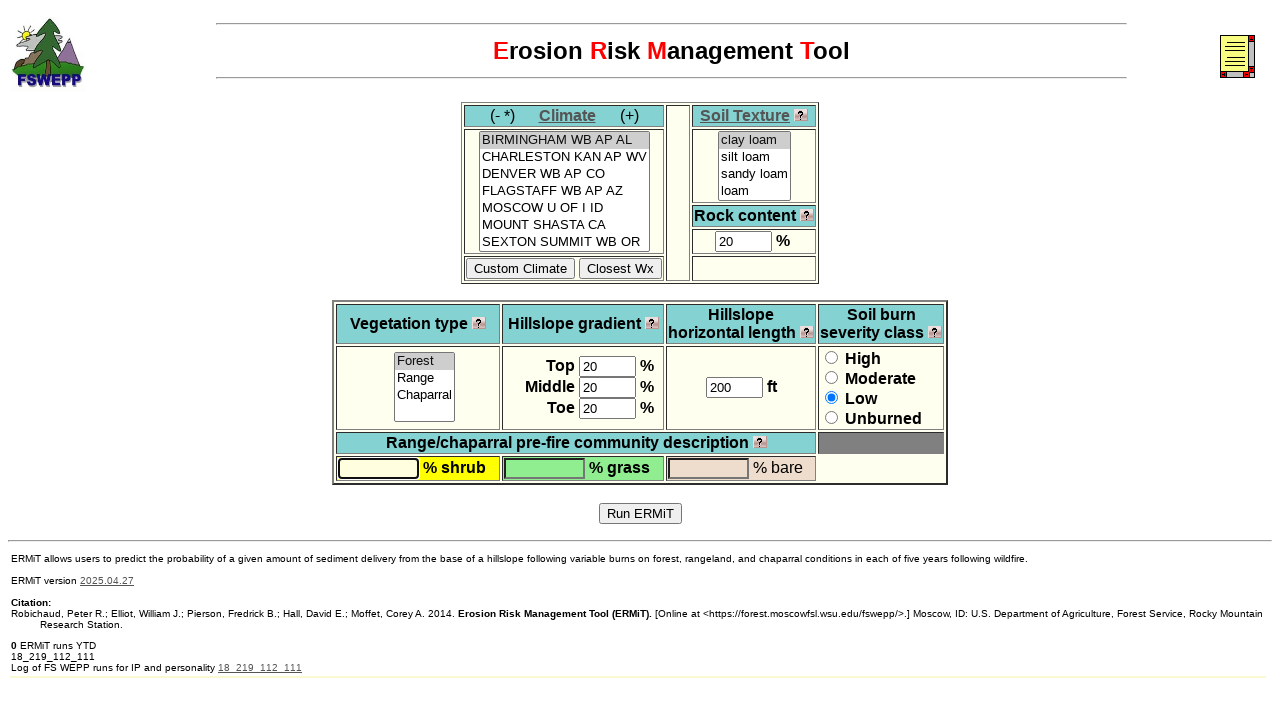

Filled shrub vegetation percentage input field with value '50' on xpath=/html/body/font/center/form/p/table/tbody/tr[4]/td[1]/input
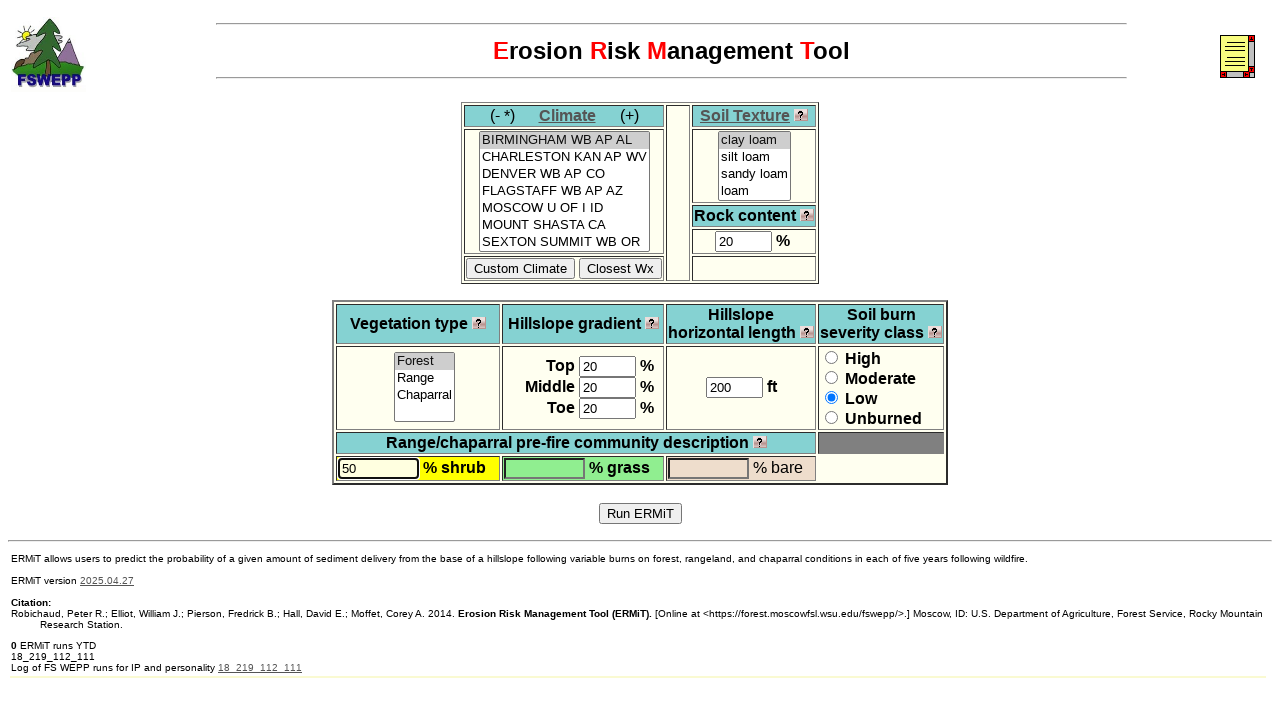

Cleared rock content input field on xpath=/html/body/font/center/form/table/tbody/tr[4]/td/input
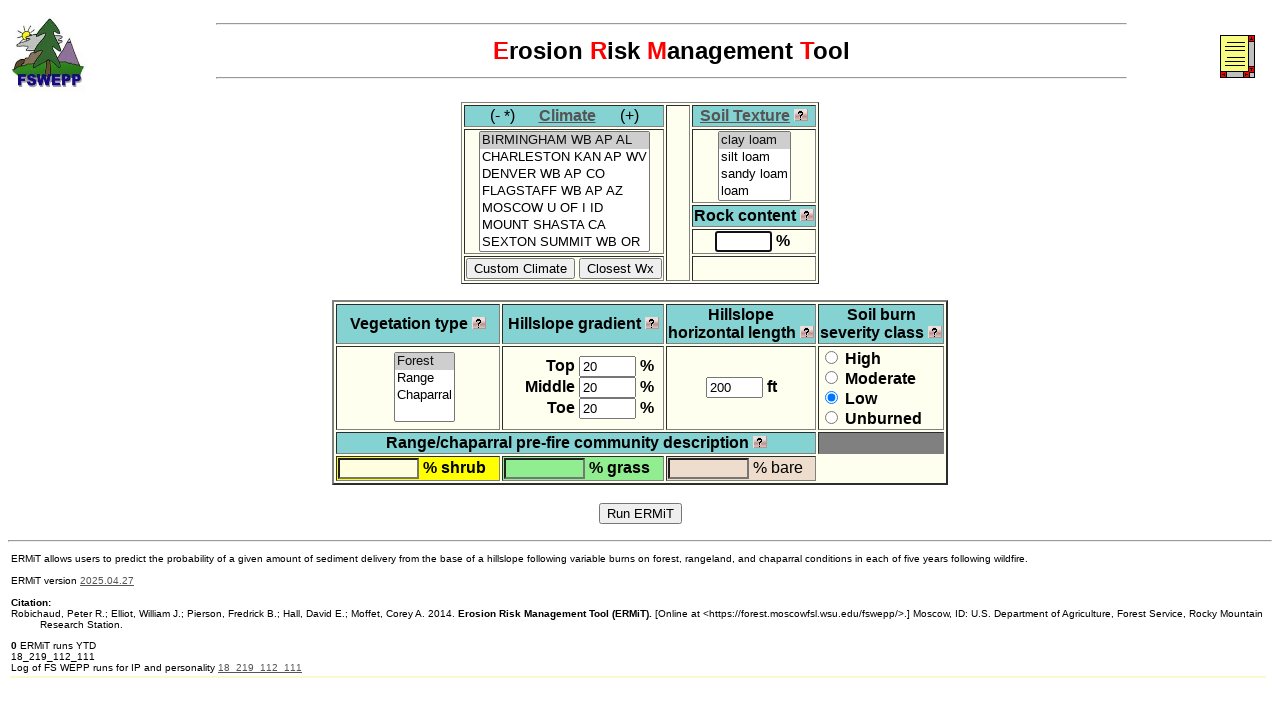

Filled rock content input field with value '20' on xpath=/html/body/font/center/form/table/tbody/tr[4]/td/input
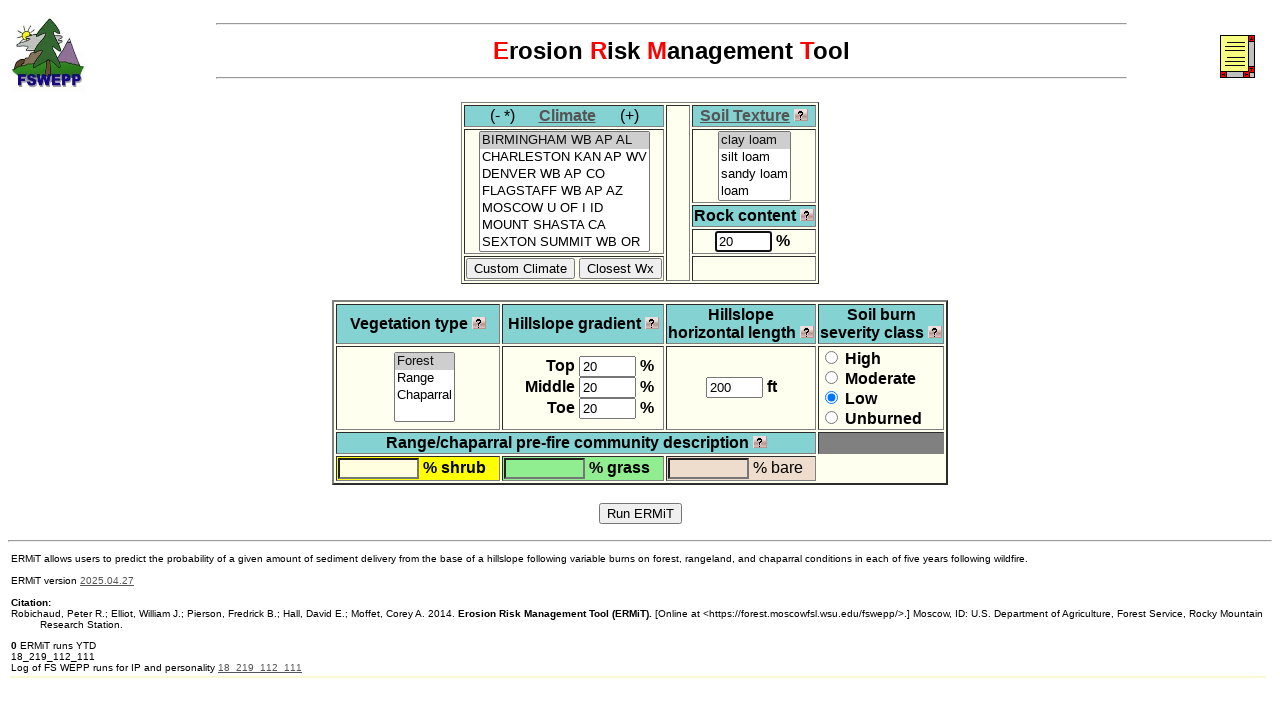

Selected climate option 'Birmingham' at (564, 140) on xpath=/html/body/font/center/form/table/tbody/tr[2]/td[1]/select/option[1]
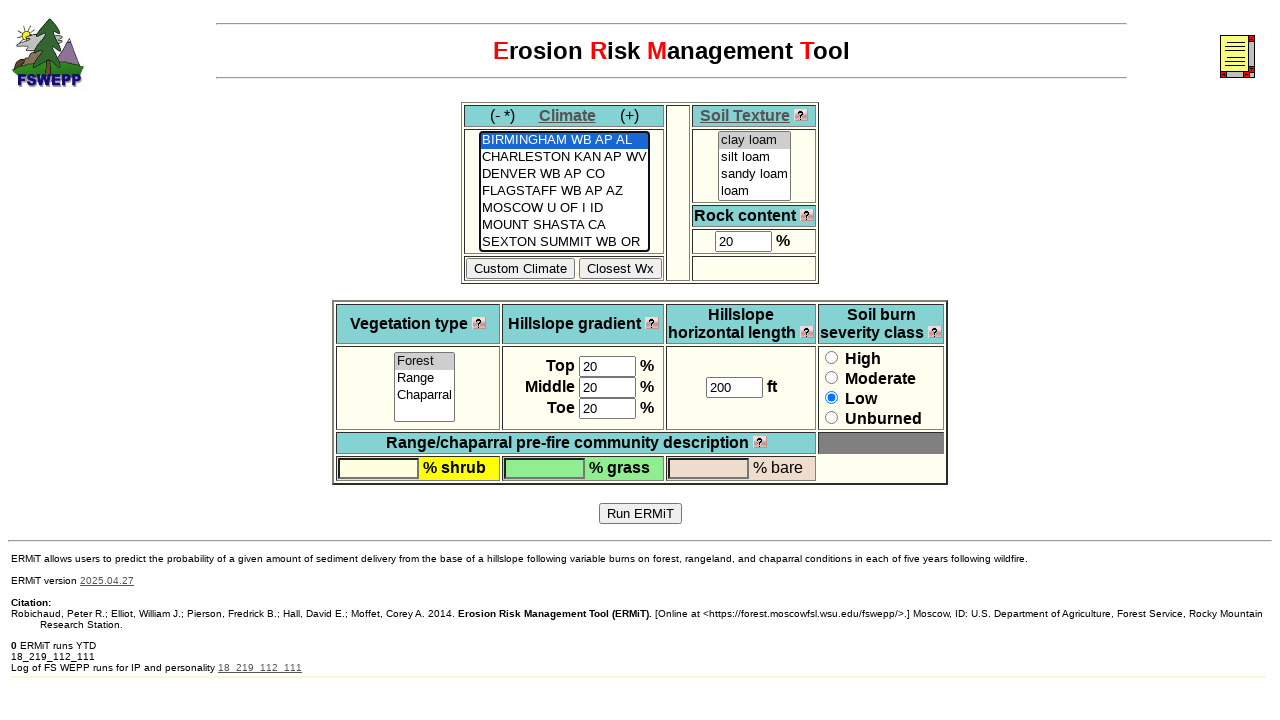

Selected soil type option 'Clay' at (754, 140) on xpath=/html/body/font/center/form/table/tbody/tr[2]/td[2]/select/option[1]
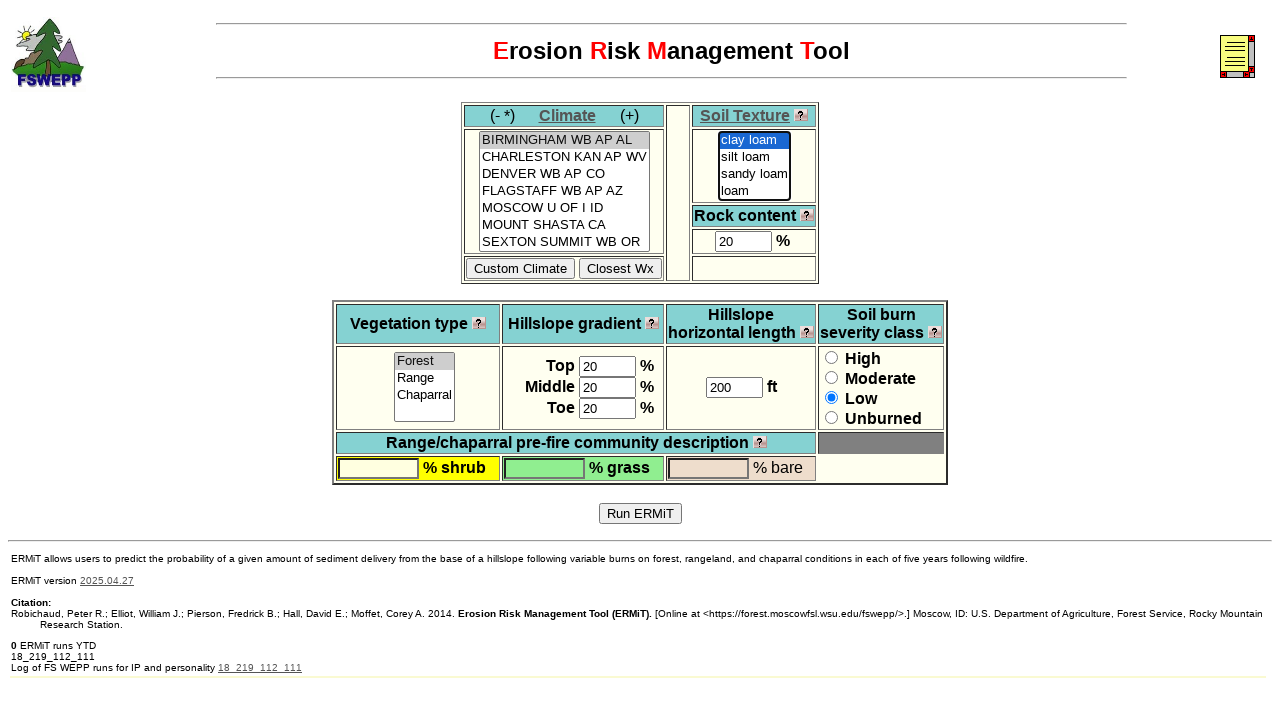

Selected vegetation type option 'Forest' at (424, 362) on xpath=/html/body/font/center/form/p/table/tbody/tr[2]/td[1]/select/option[1]
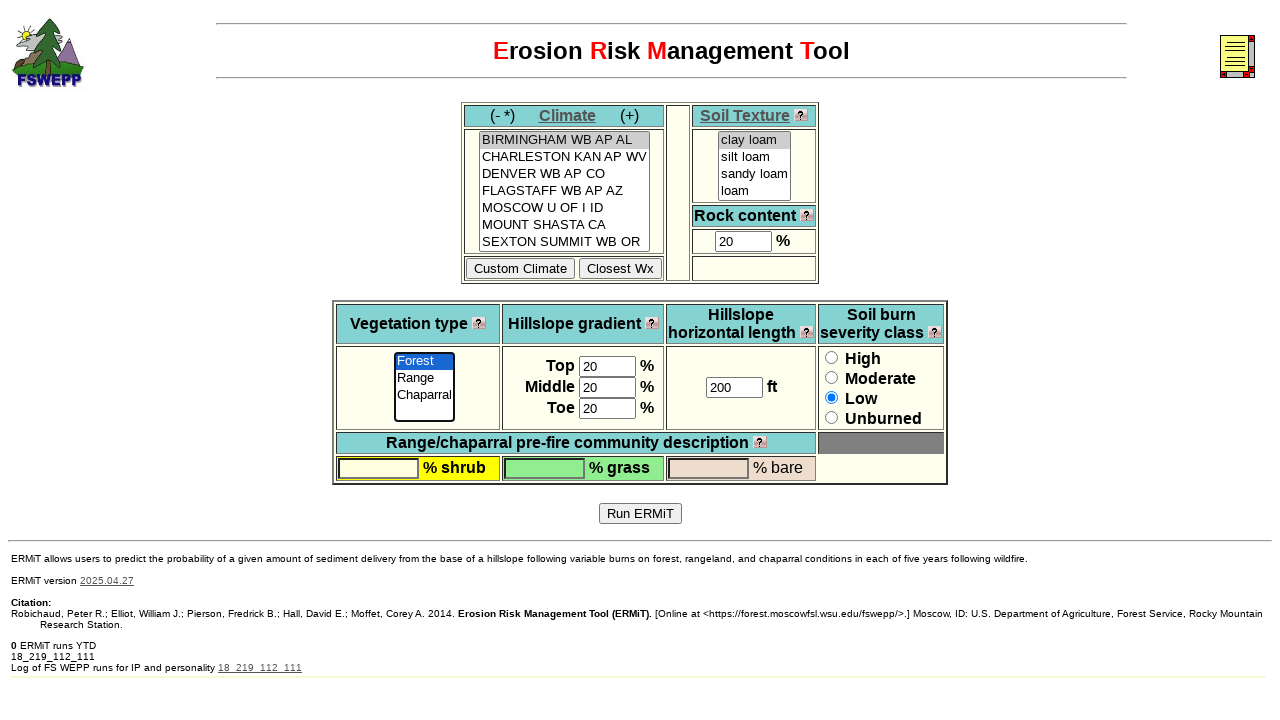

Selected high severity fire option at (832, 357) on xpath=/html/body/font/center/form/p/table/tbody/tr[2]/td[4]/input[1]
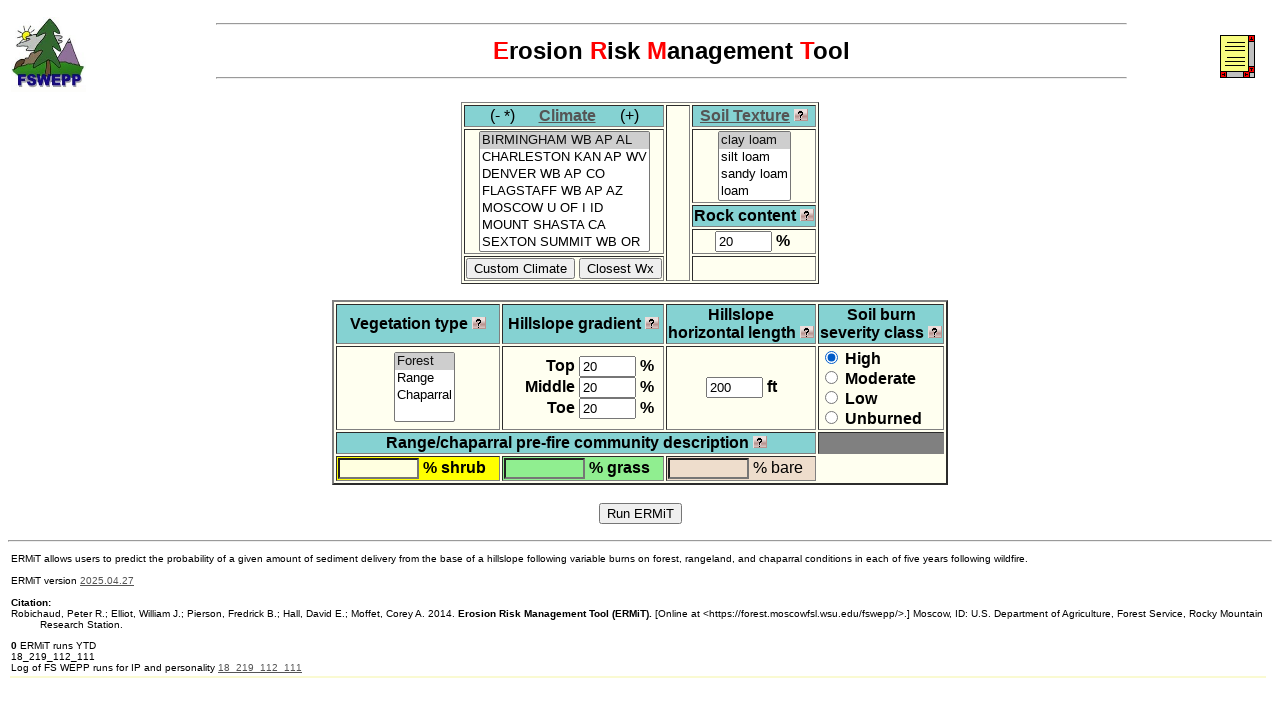

Clicked submit button to submit ERMiT form at (640, 513) on xpath=/html/body/font/center/form/p/input[3]
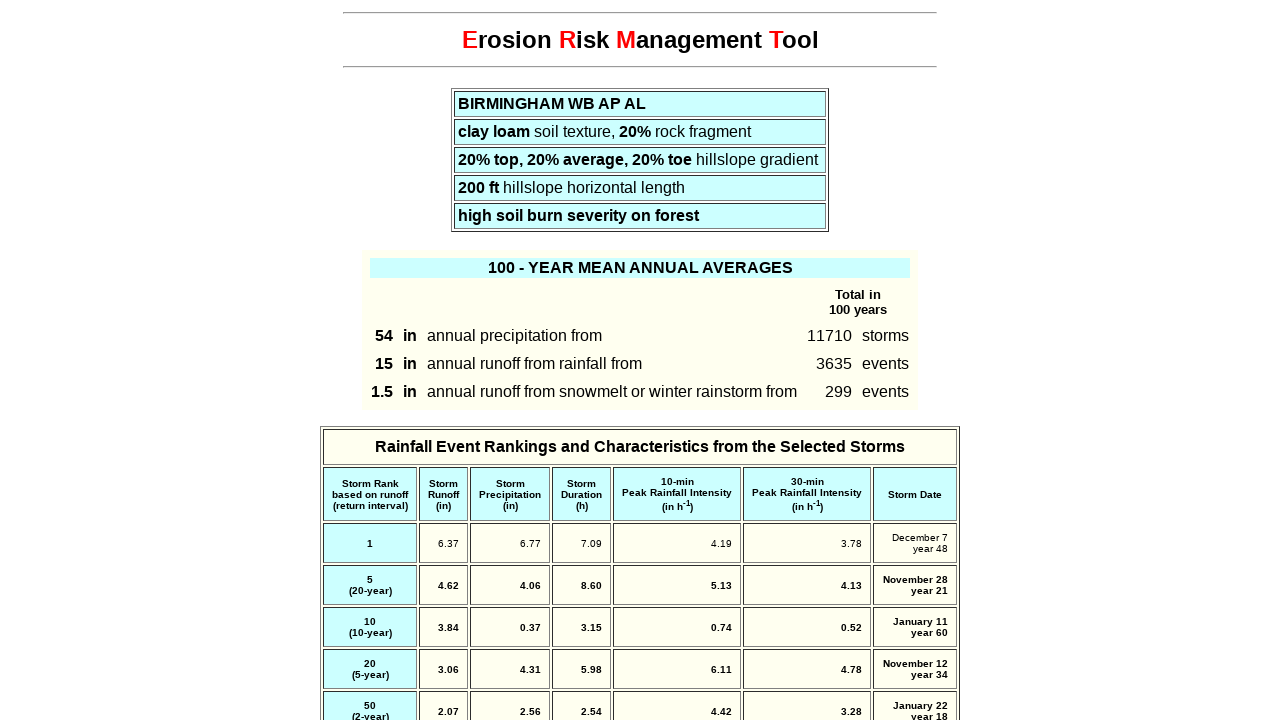

Form submission completed and results page loaded
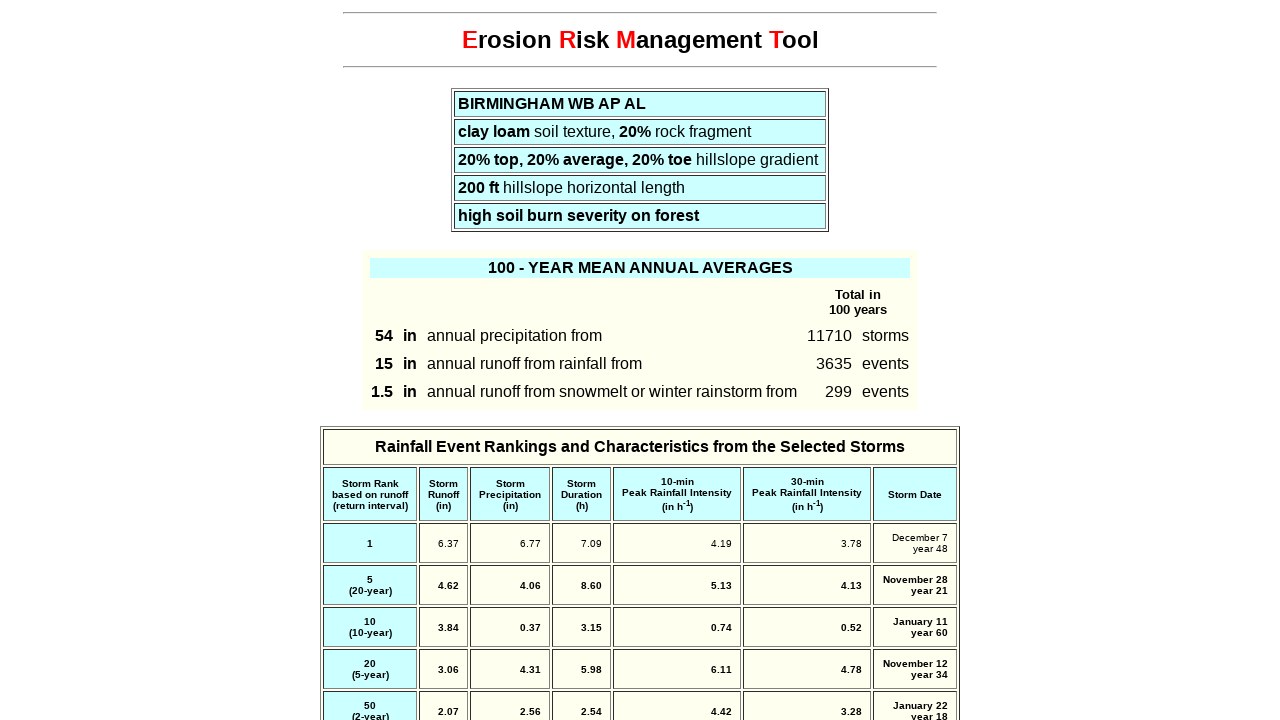

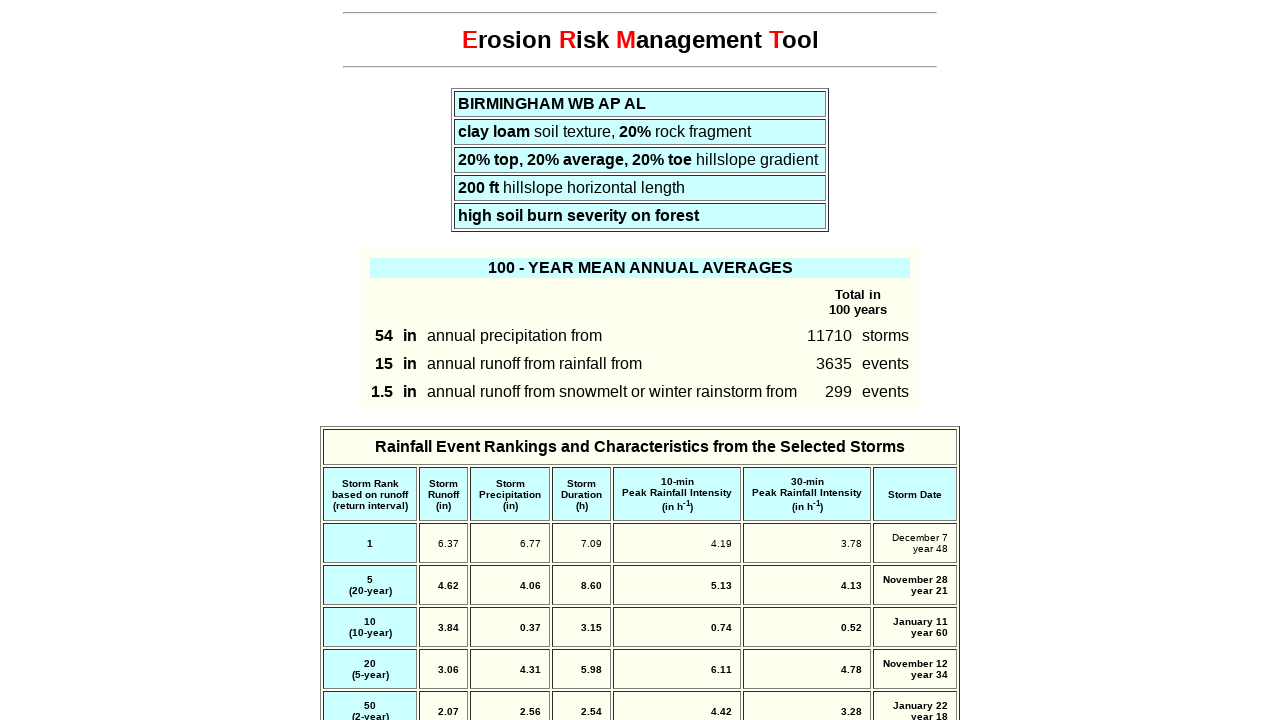